Tests navigation to Samsung Galaxy S7 product and verifies the price displays correctly

Starting URL: https://www.demoblaze.com/

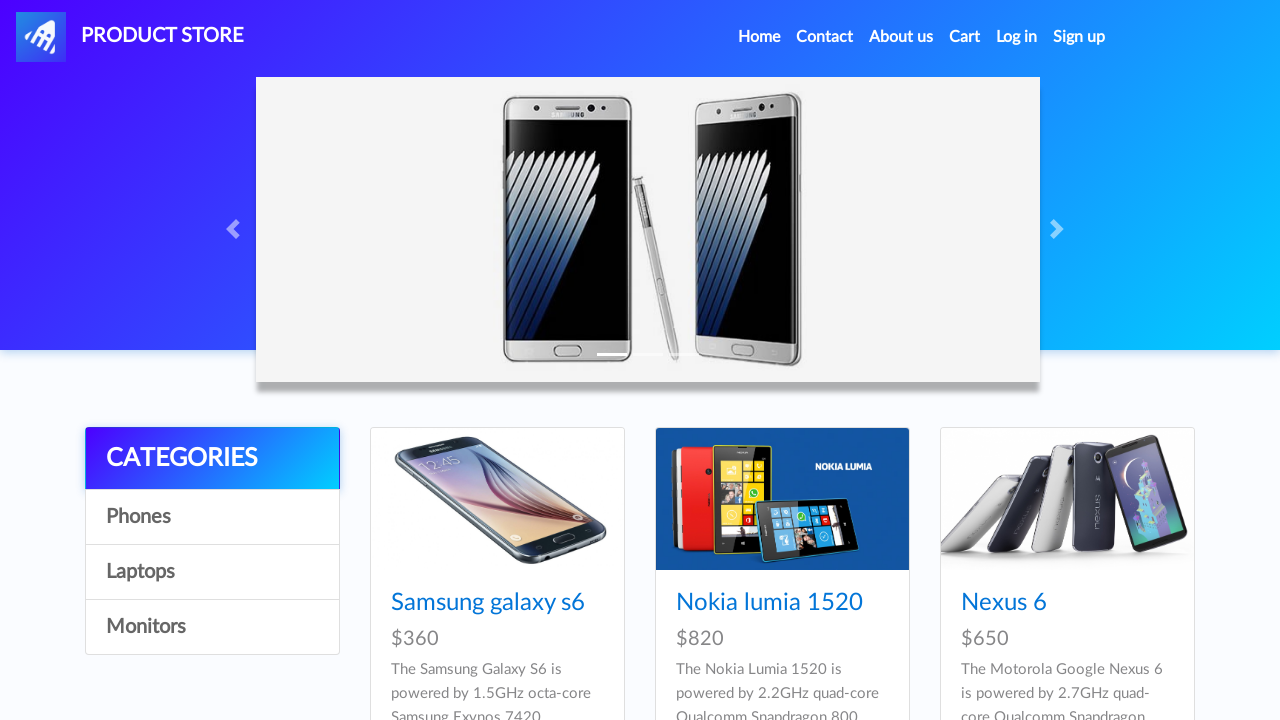

Navigated to DemoBlaze homepage
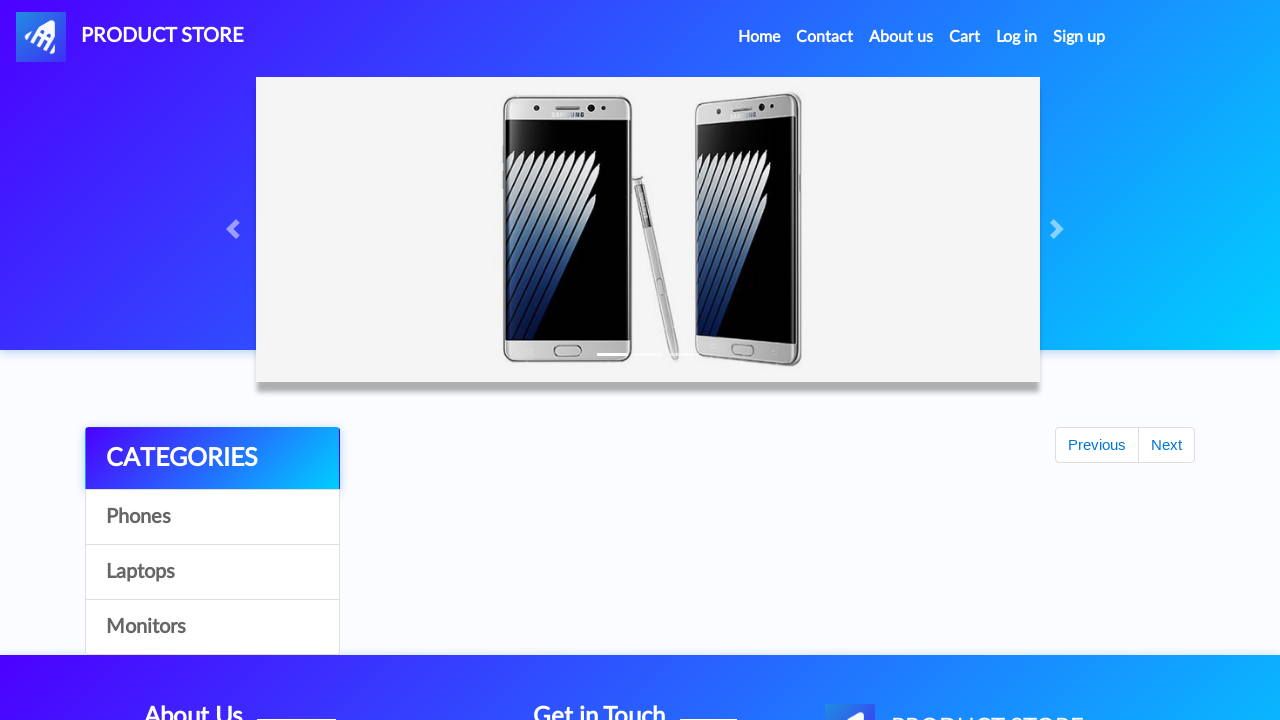

Clicked on Samsung Galaxy S7 product link at (488, 361) on xpath=//div[@id='tbodyid']//div[4]//h4/a[@href='prod.html?idp_=4']
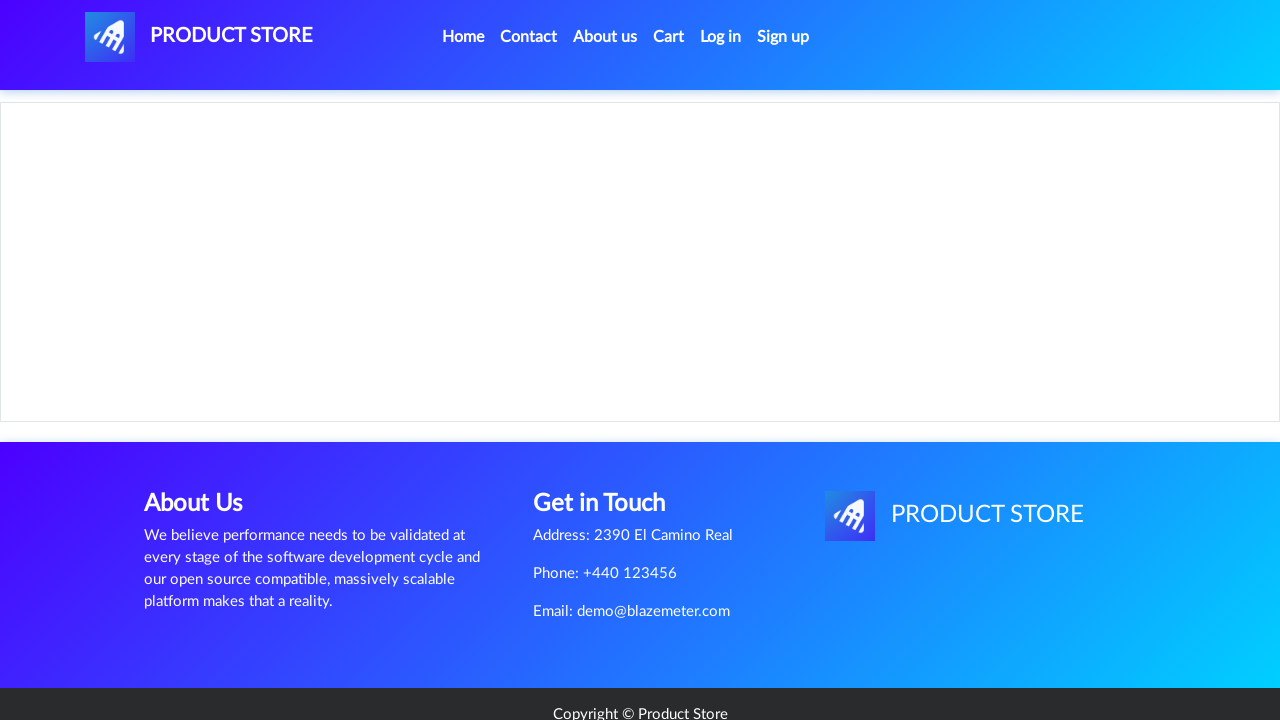

Verified price container is displayed on Samsung Galaxy S7 product page
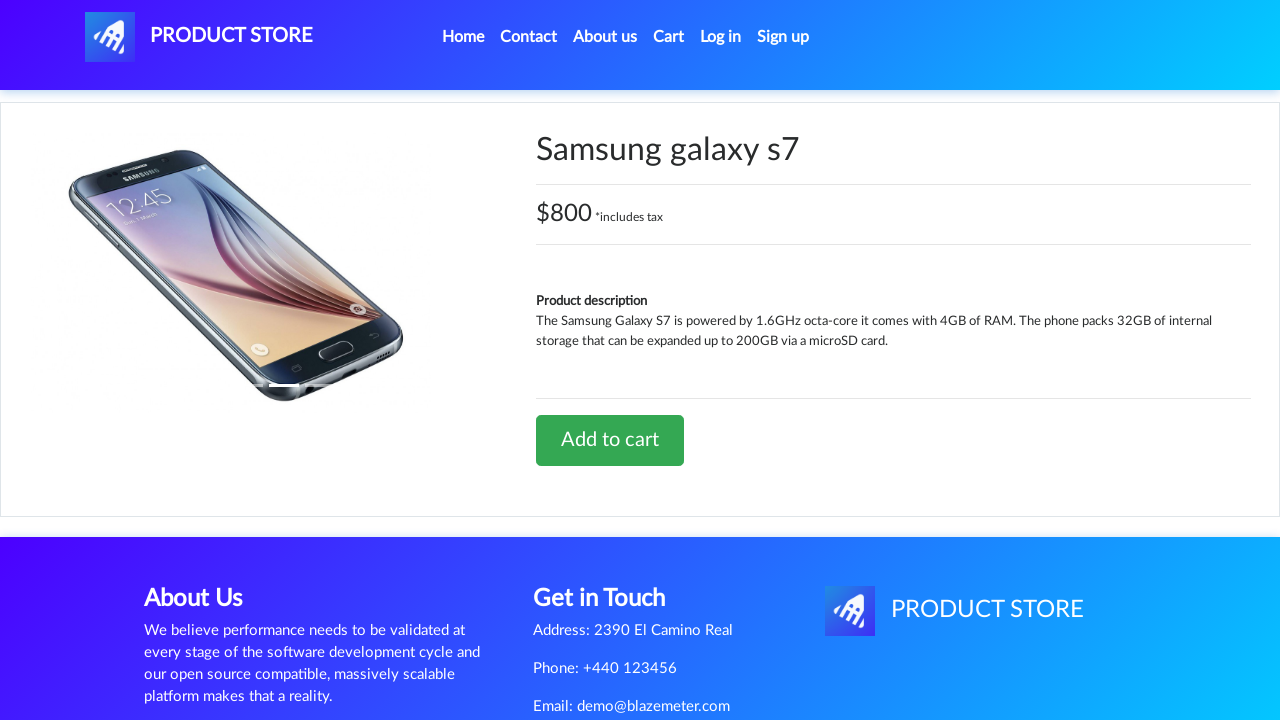

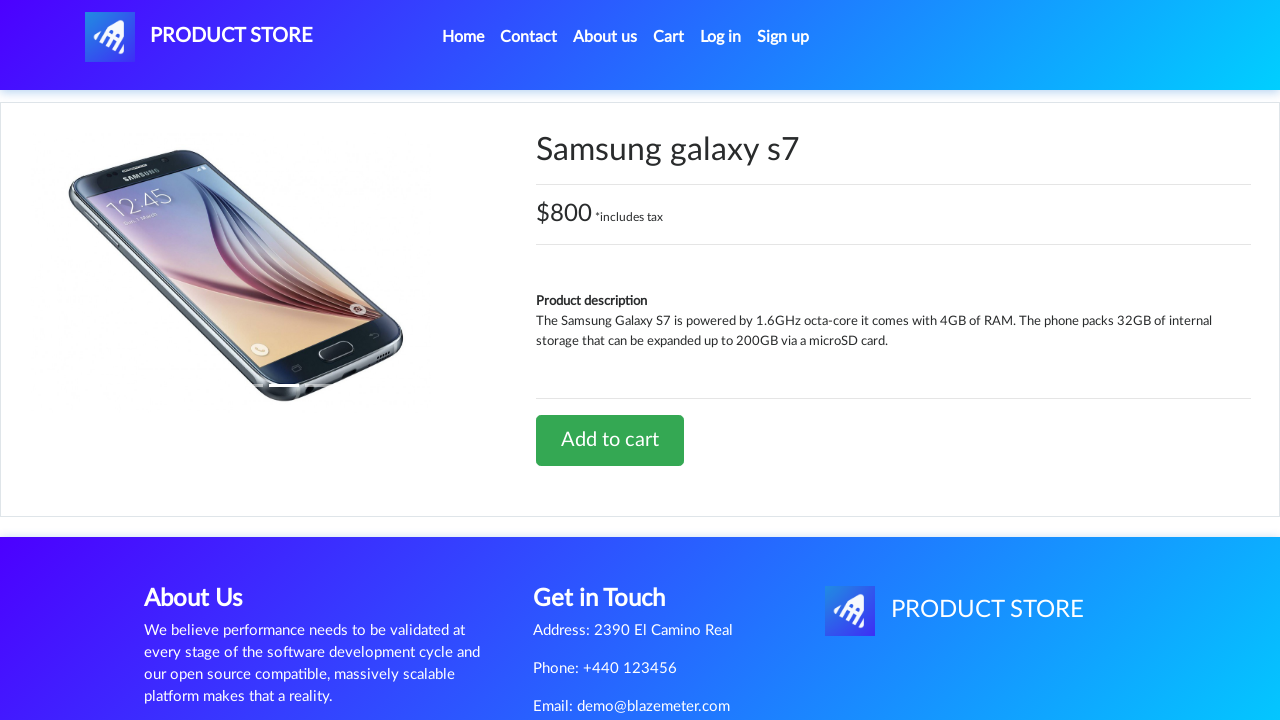